Tests that the default file is displayed when viewing a package's files tab on jsdelivr

Starting URL: https://www.jsdelivr.com/package/npm/fontfamous?version=2.1.1

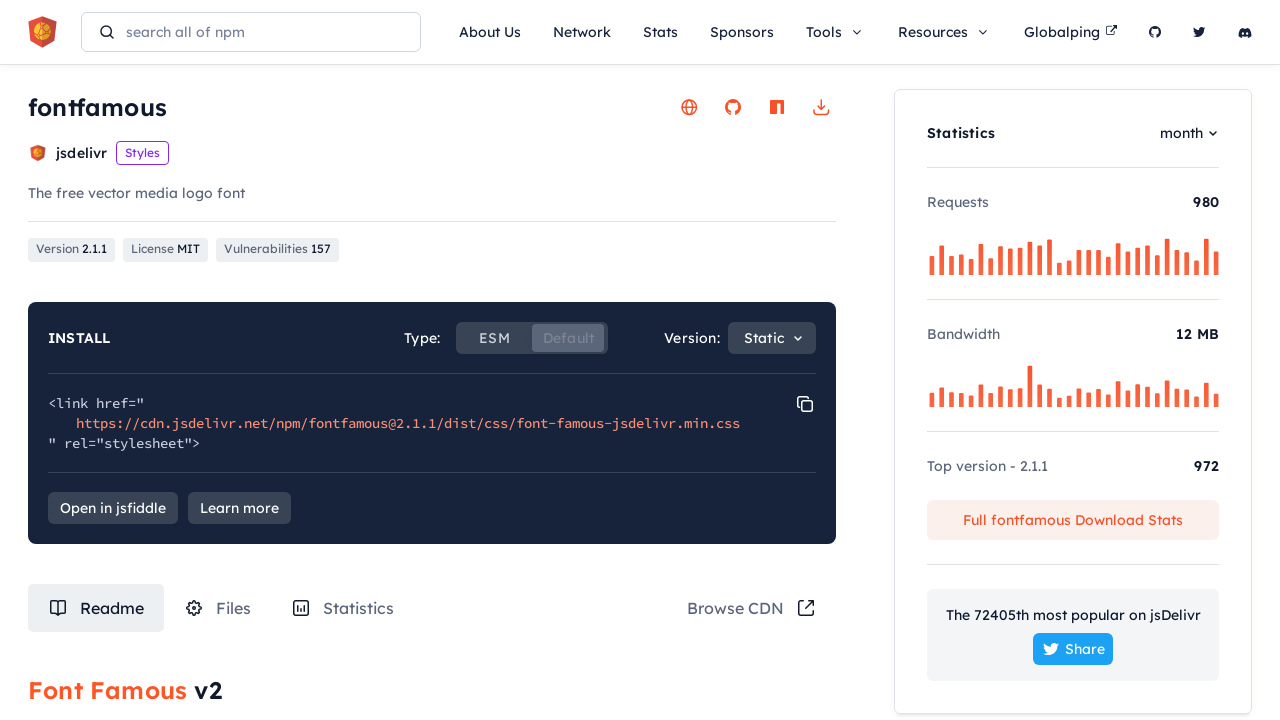

Waited for page to load (4 seconds timeout)
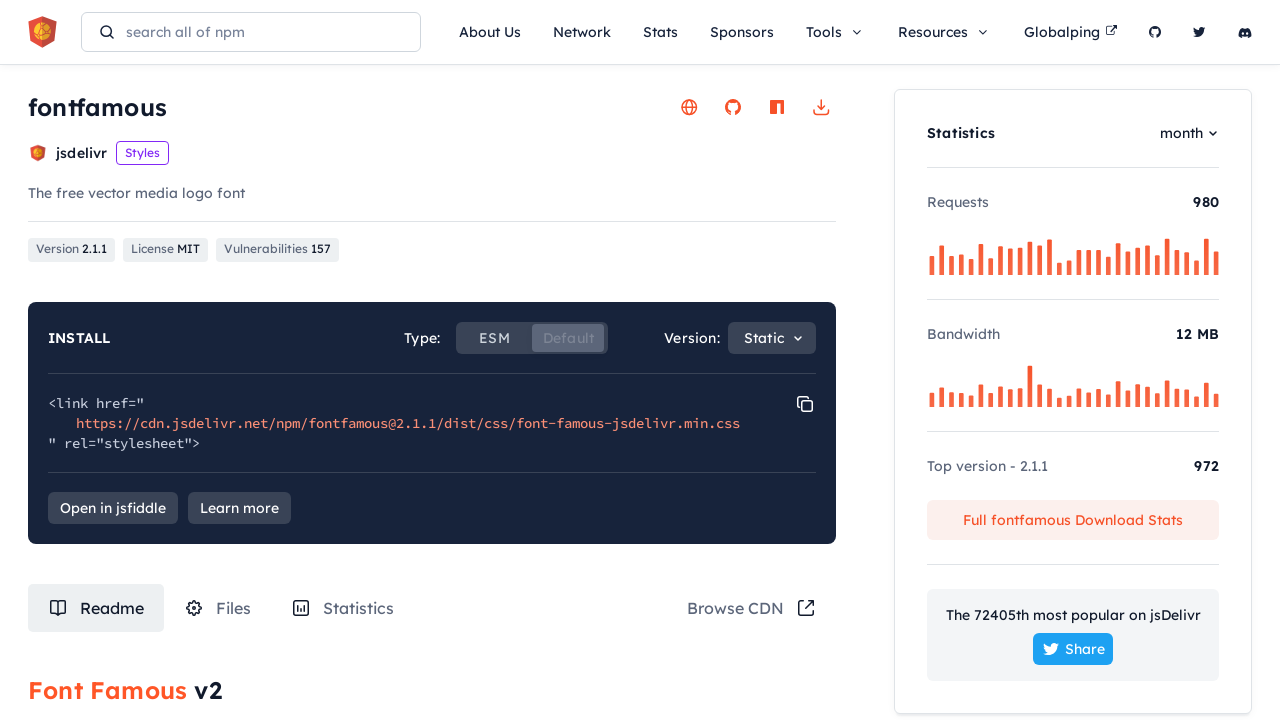

Clicked on Files tab at (218, 608) on #tabRouteFiles
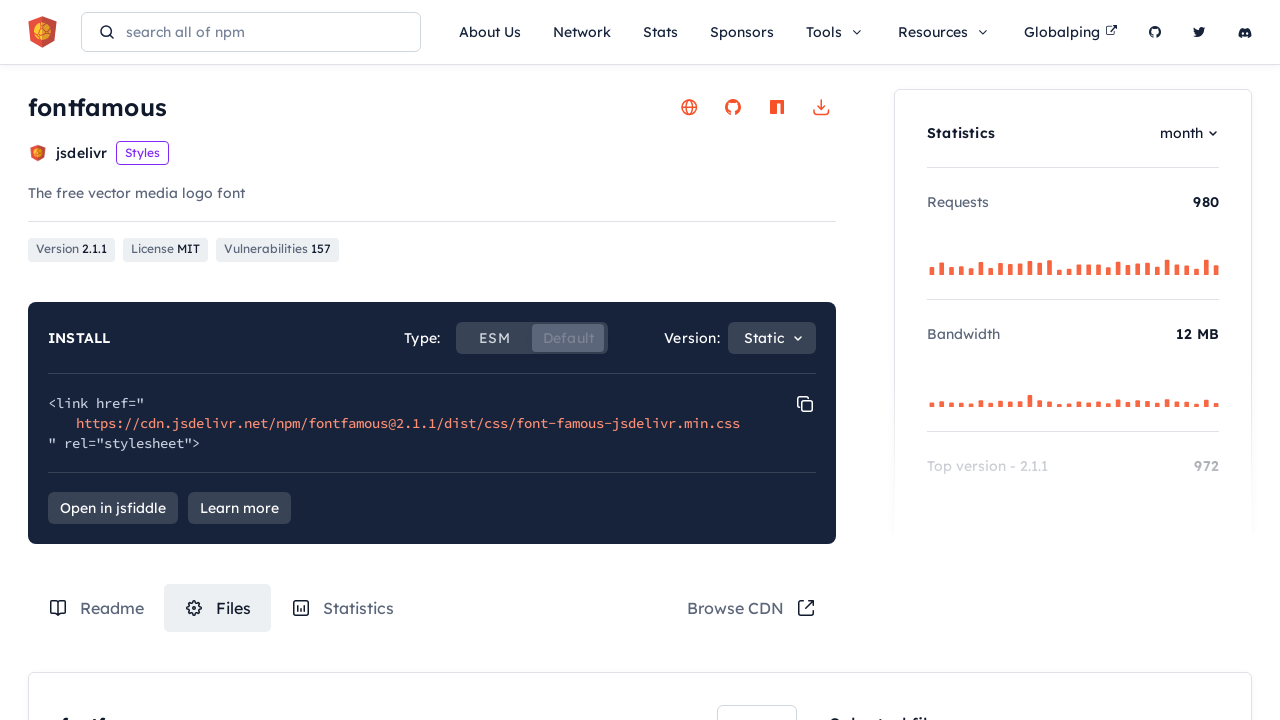

Default file is displayed (file-path selector found)
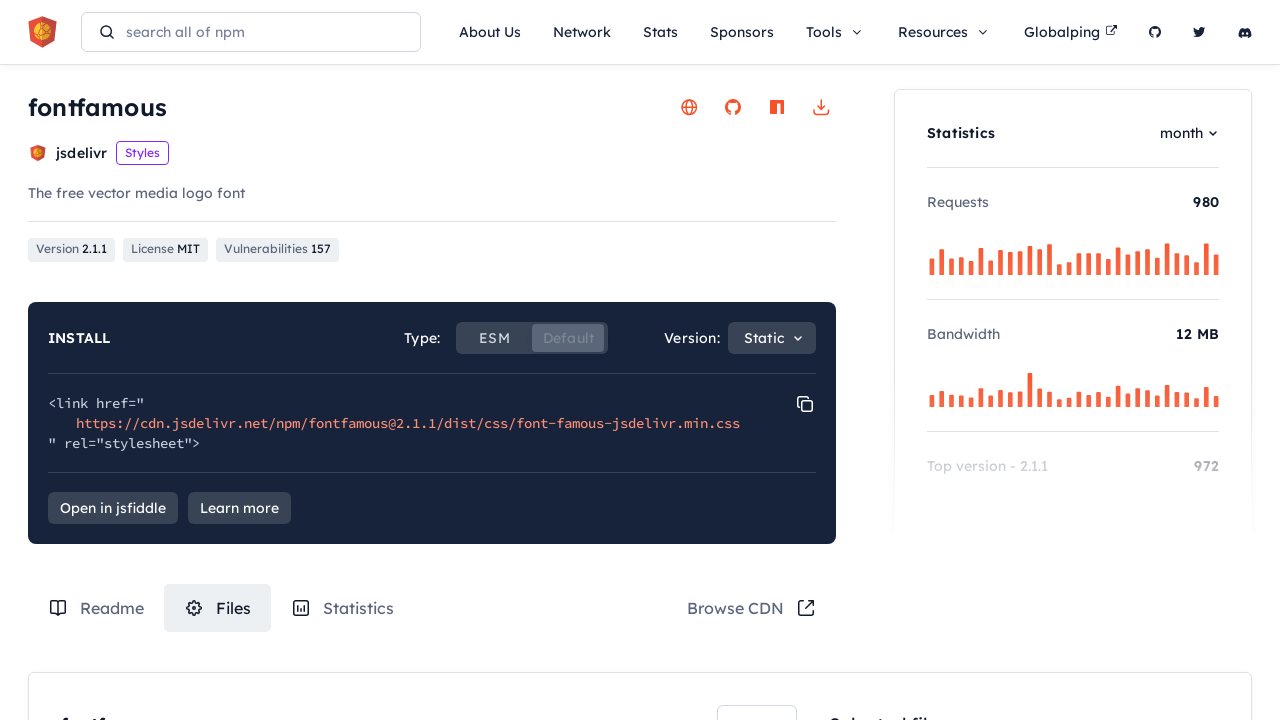

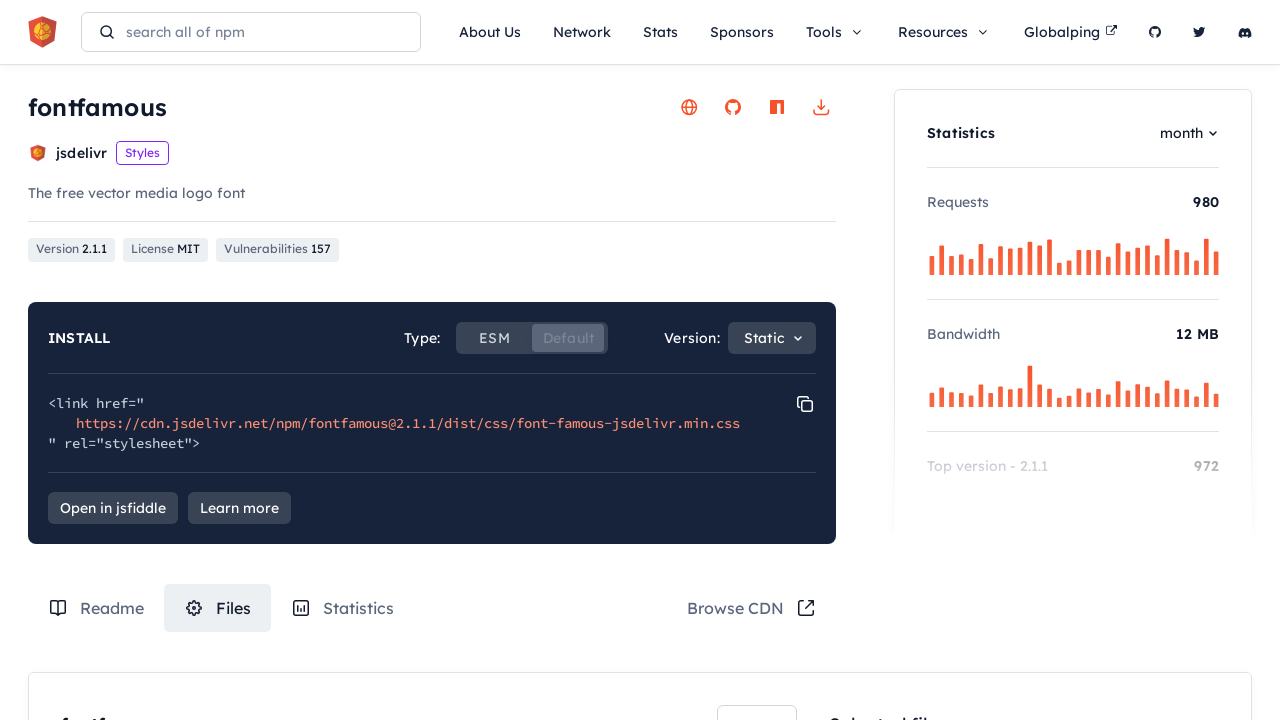